Navigates through various pages on the-internet.herokuapp.com site, clicking on Inputs link, navigating back, then accessing the Shifting Content menu example

Starting URL: https://the-internet.herokuapp.com/

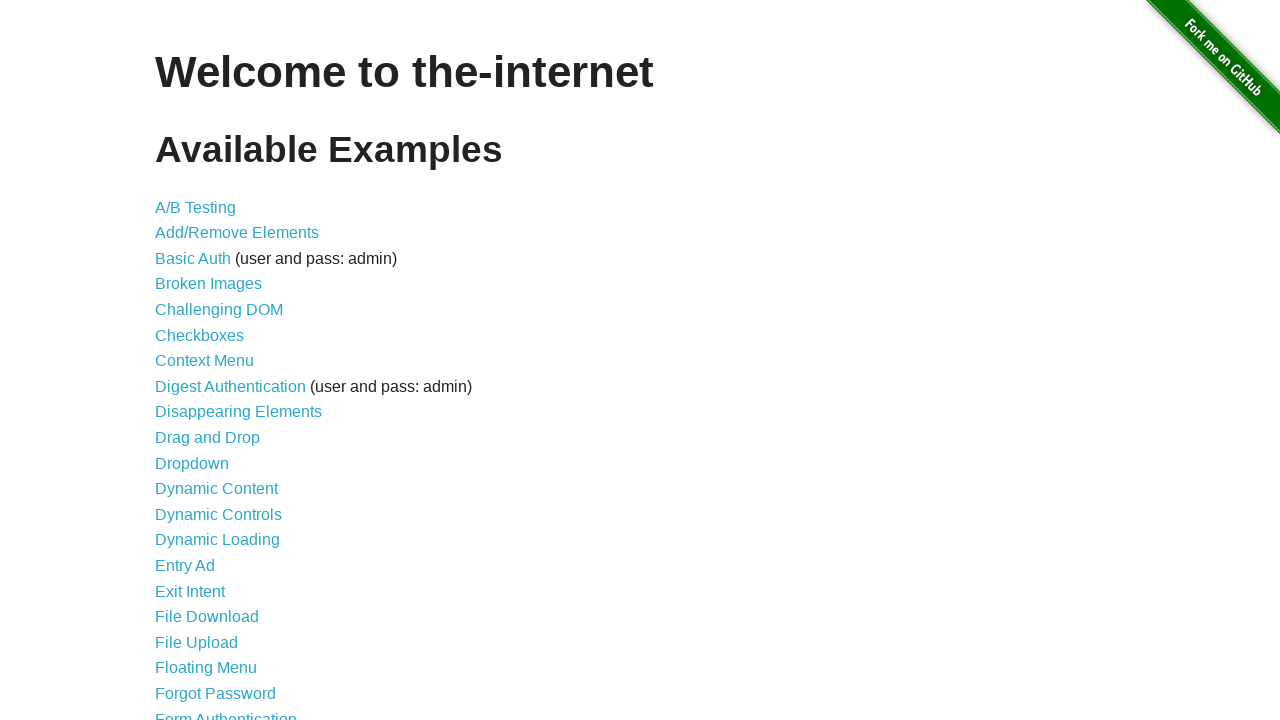

Clicked on Inputs link at (176, 361) on a:text('Inputs')
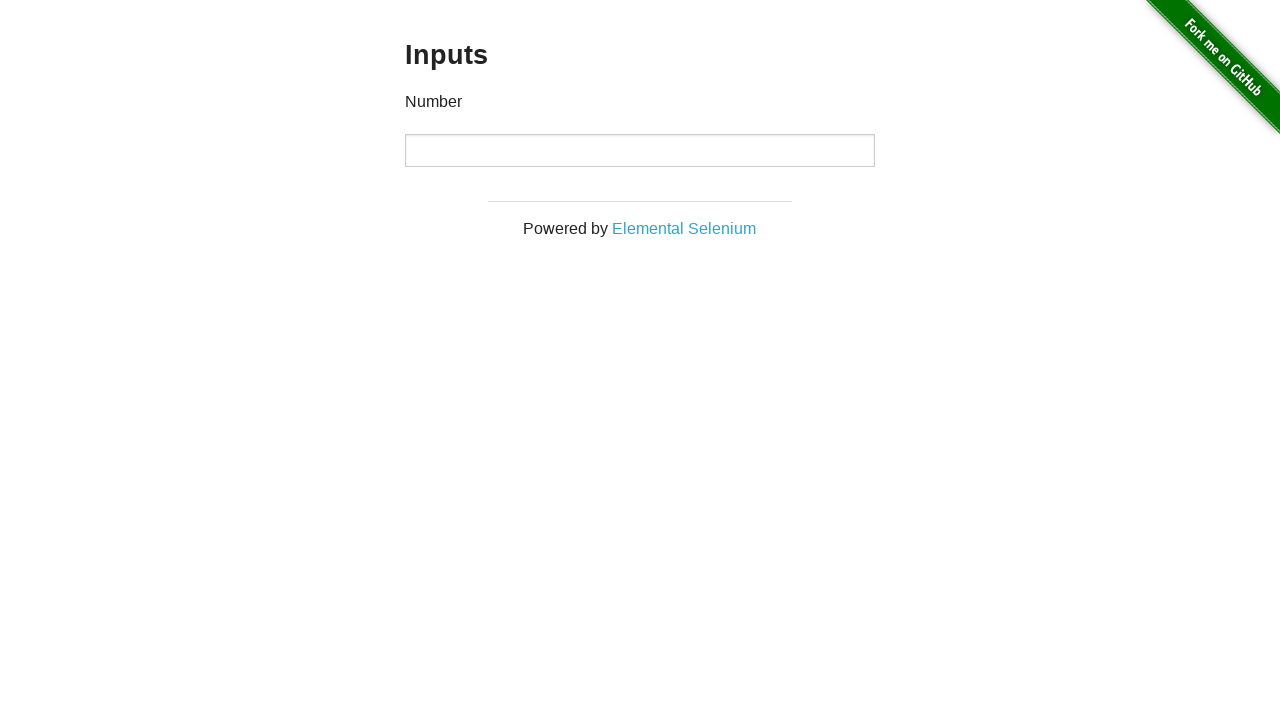

Navigated back to main page
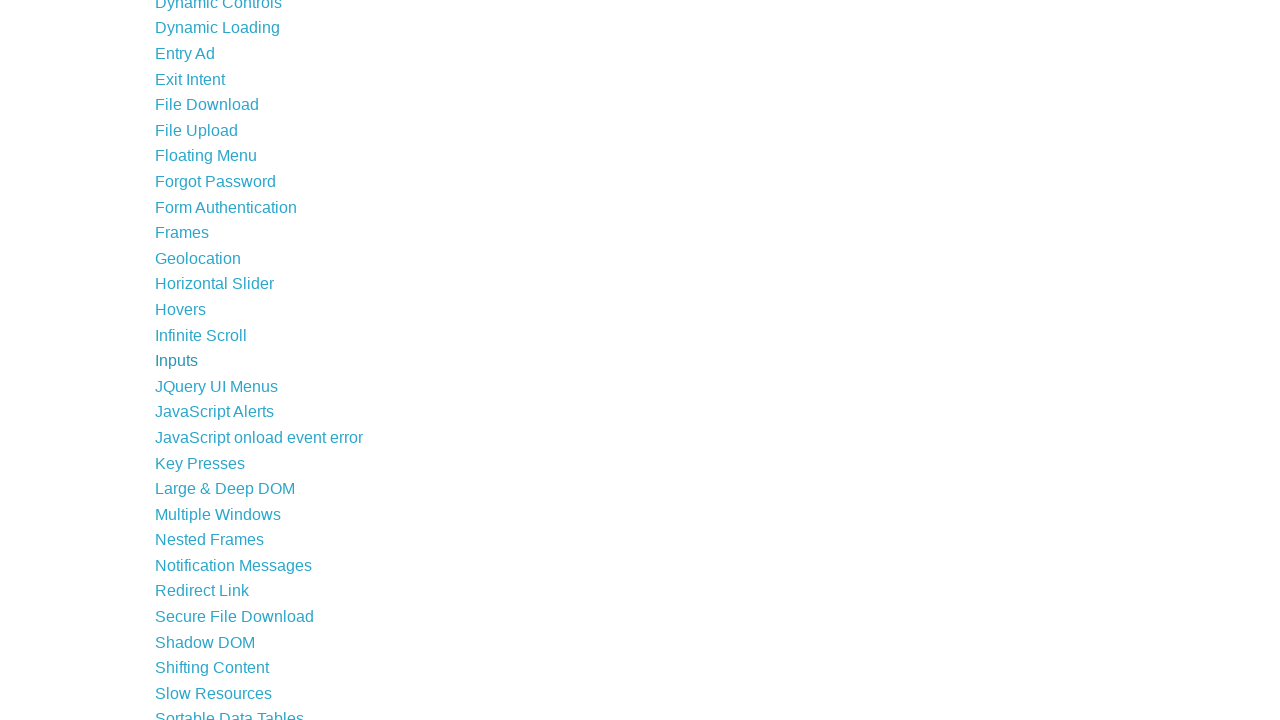

Clicked on Shifting Content link at (212, 668) on a:text('Shifting Content')
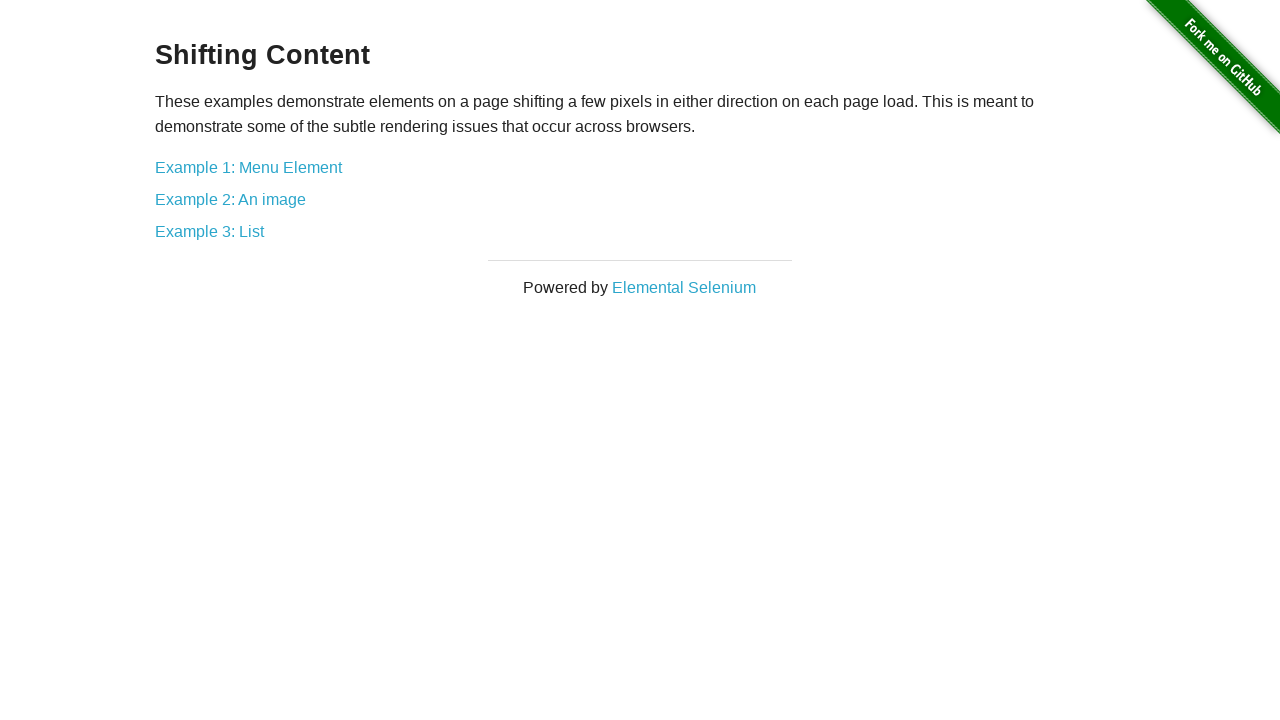

Clicked on Example 1: Menu Element at (248, 167) on a:text('Example 1: Menu Element')
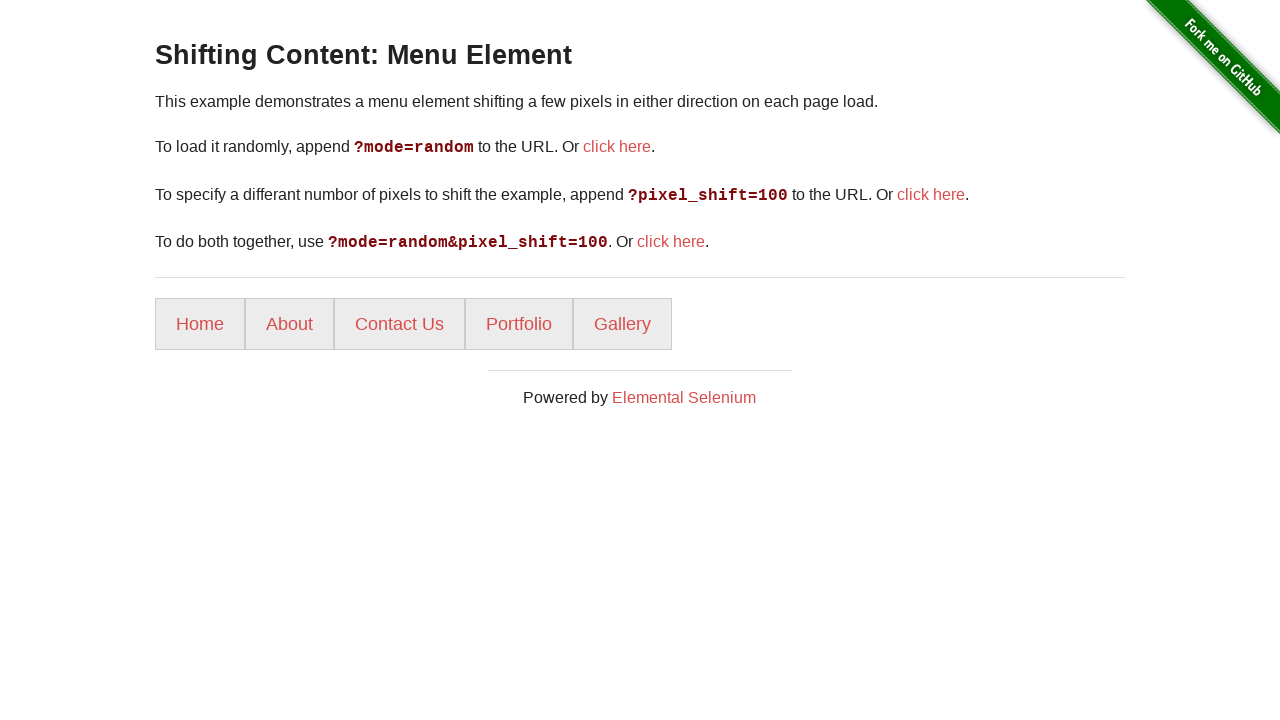

Menu items loaded successfully
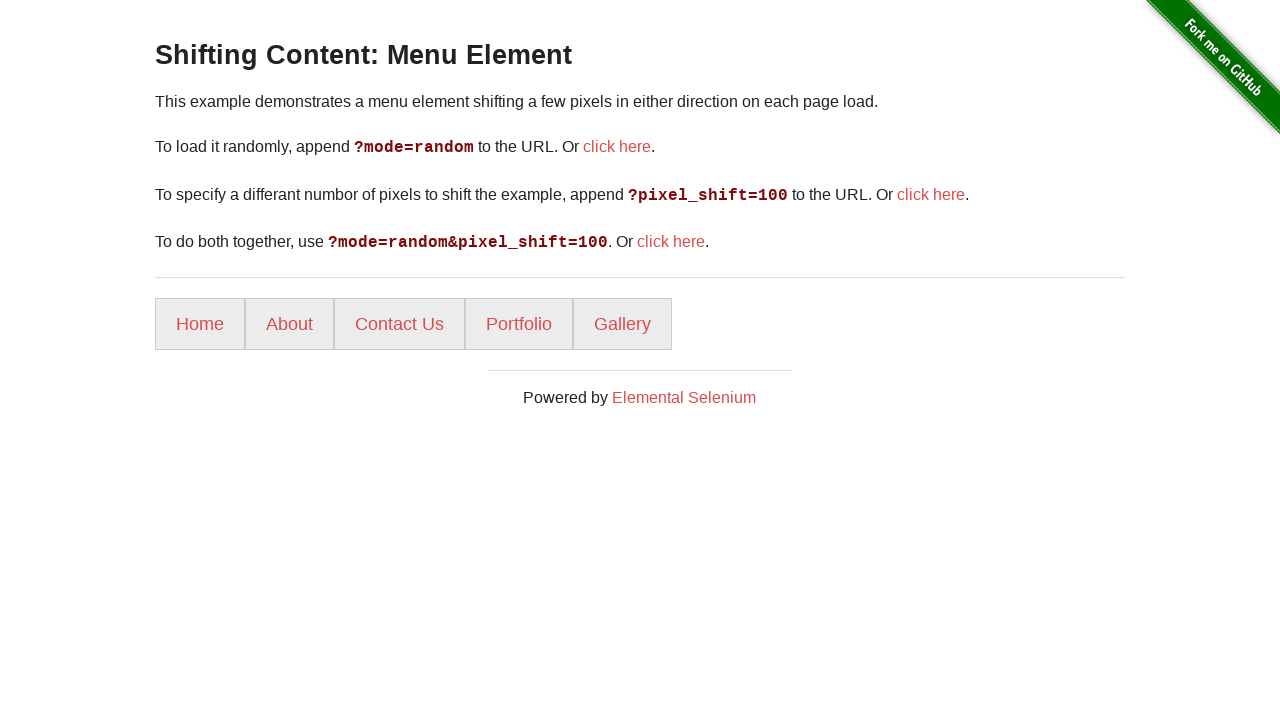

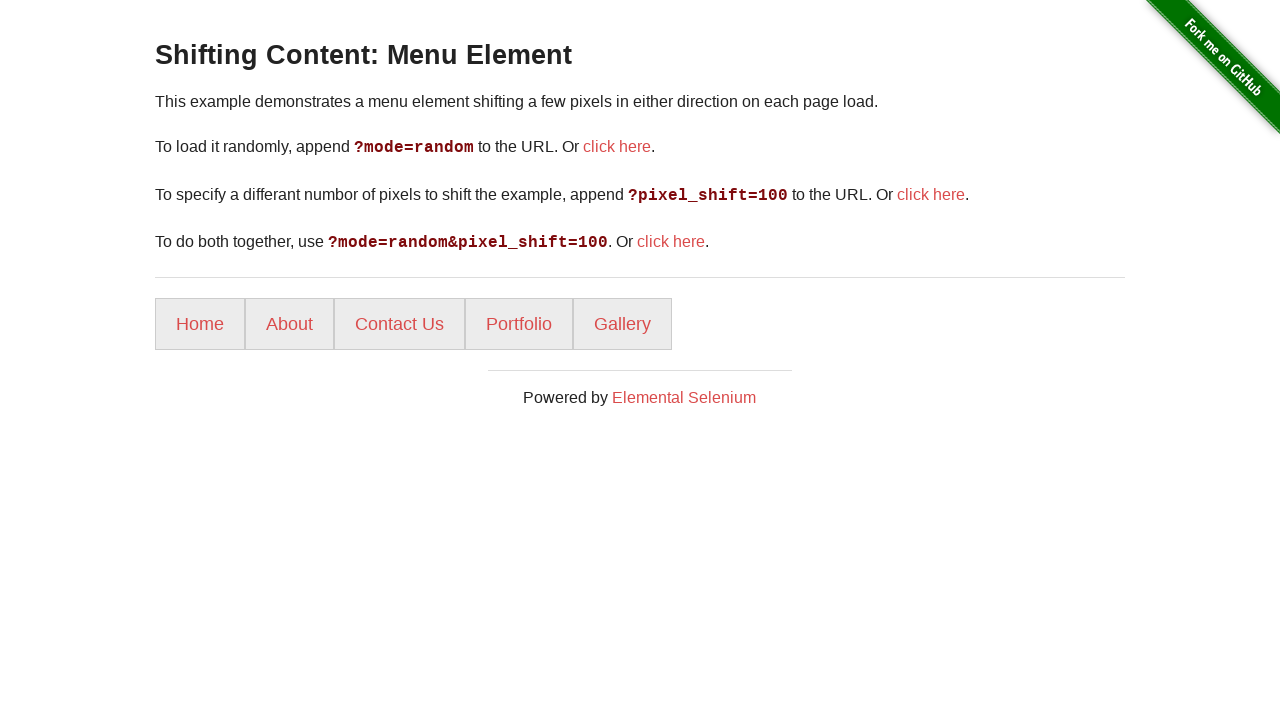